Tests dynamic loading functionality by clicking a start button and verifying that "Hello World!" text appears after loading completes

Starting URL: https://automationfc.github.io/dynamic-loading/

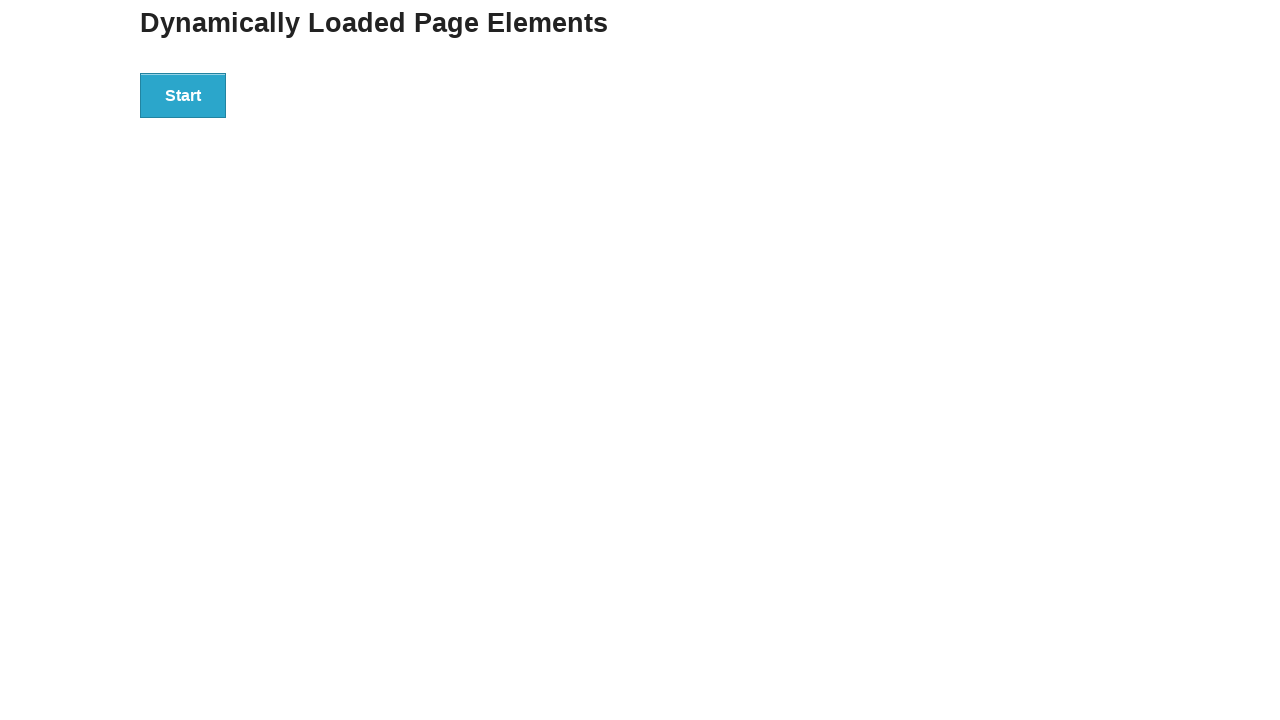

Clicked the start button to initiate dynamic loading at (183, 95) on xpath=//div[@id='start']/button
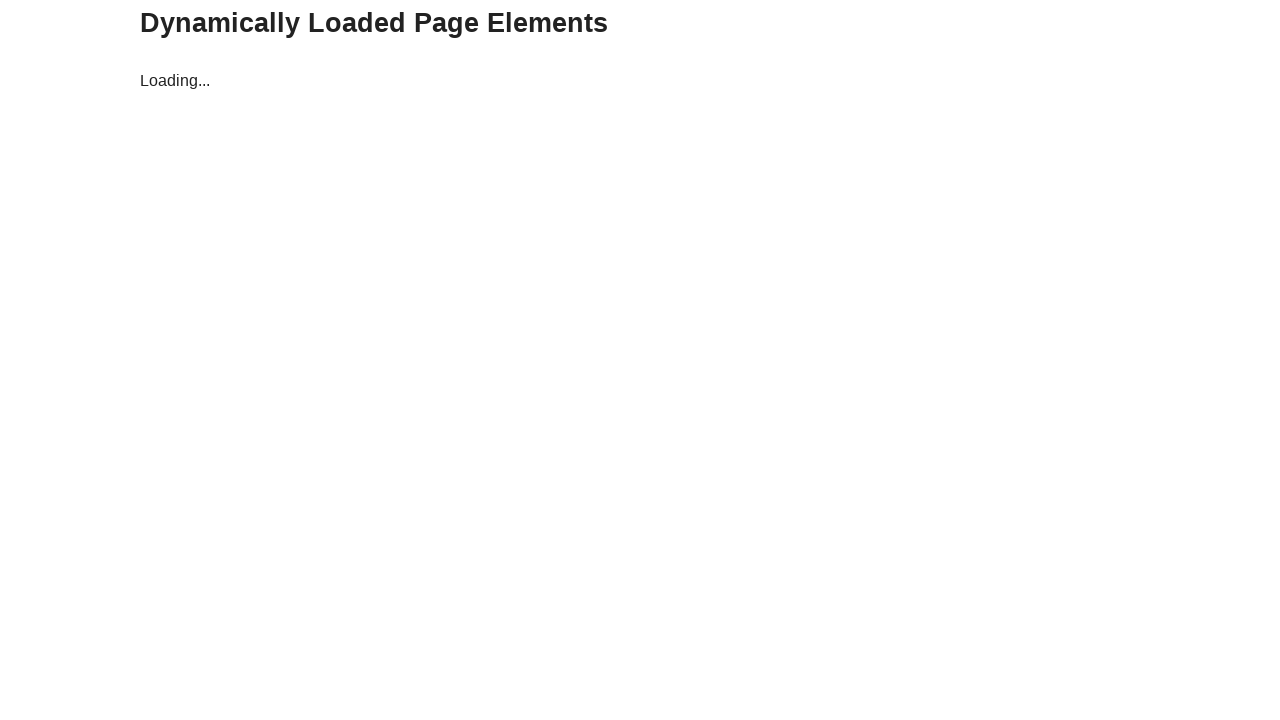

Waited for and verified 'Hello World!' text appeared after loading completed
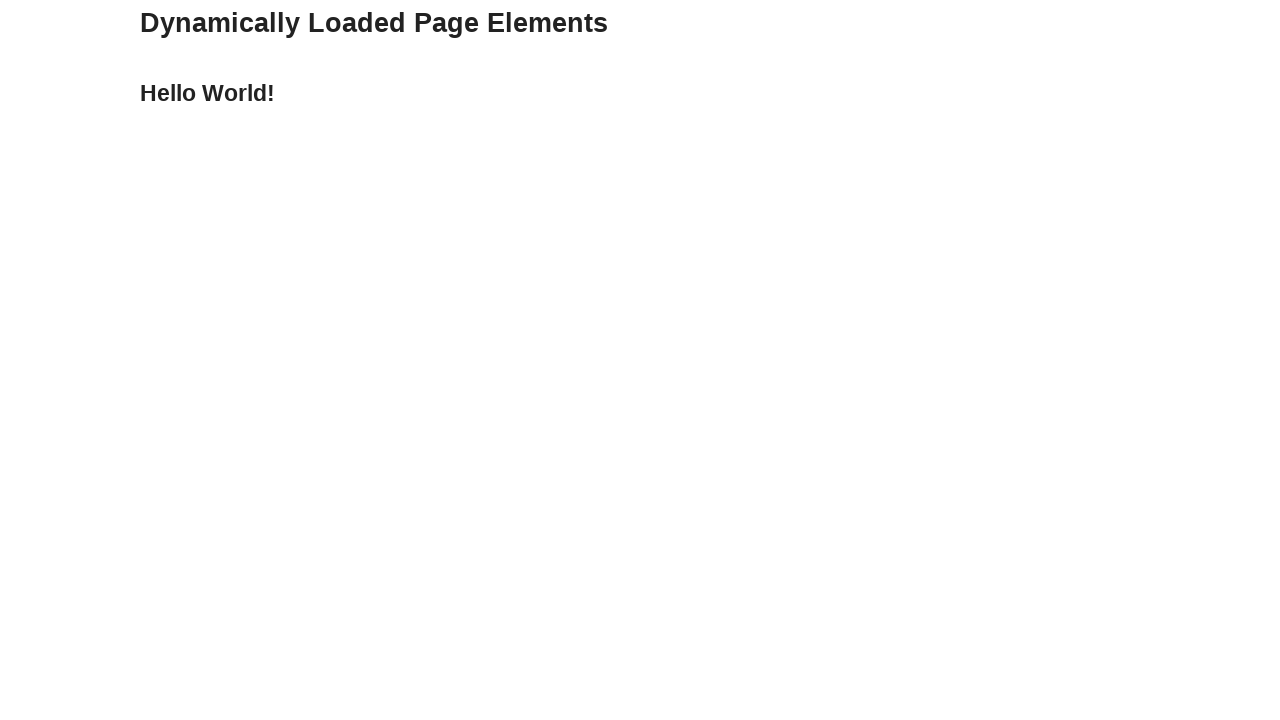

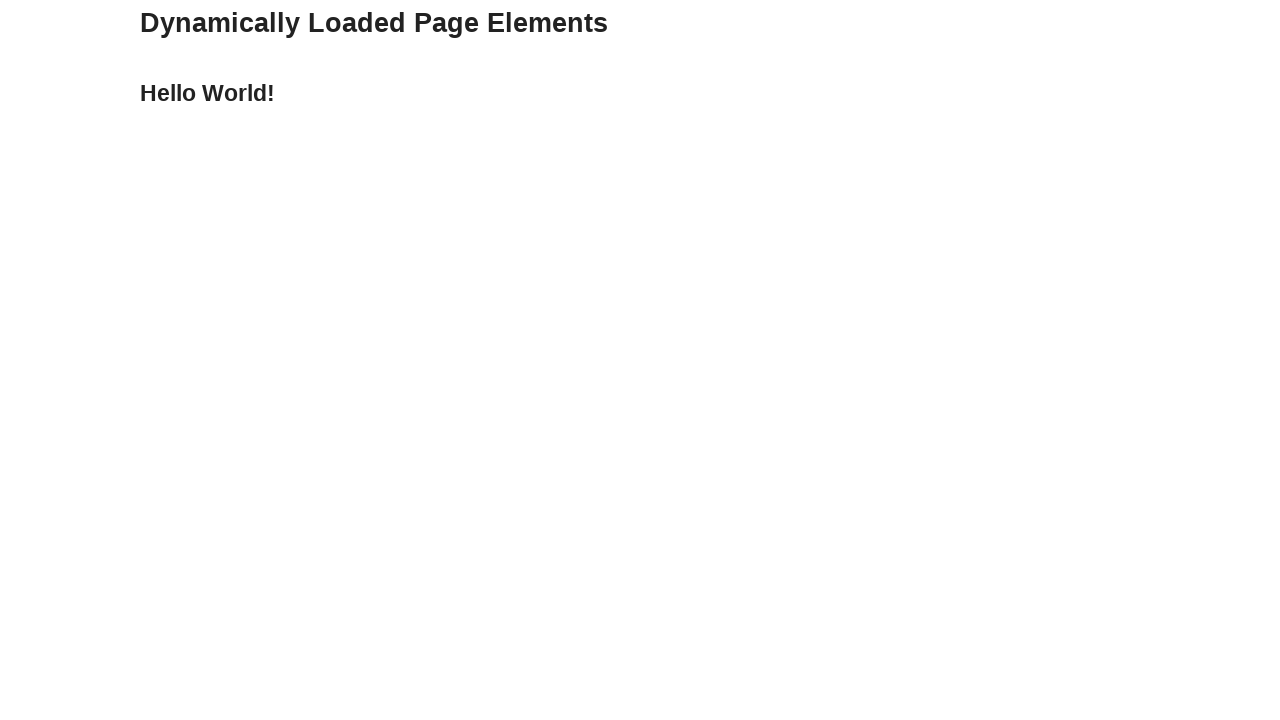